Tests clearing the complete state of all items by toggling the mark all checkbox

Starting URL: https://demo.playwright.dev/todomvc

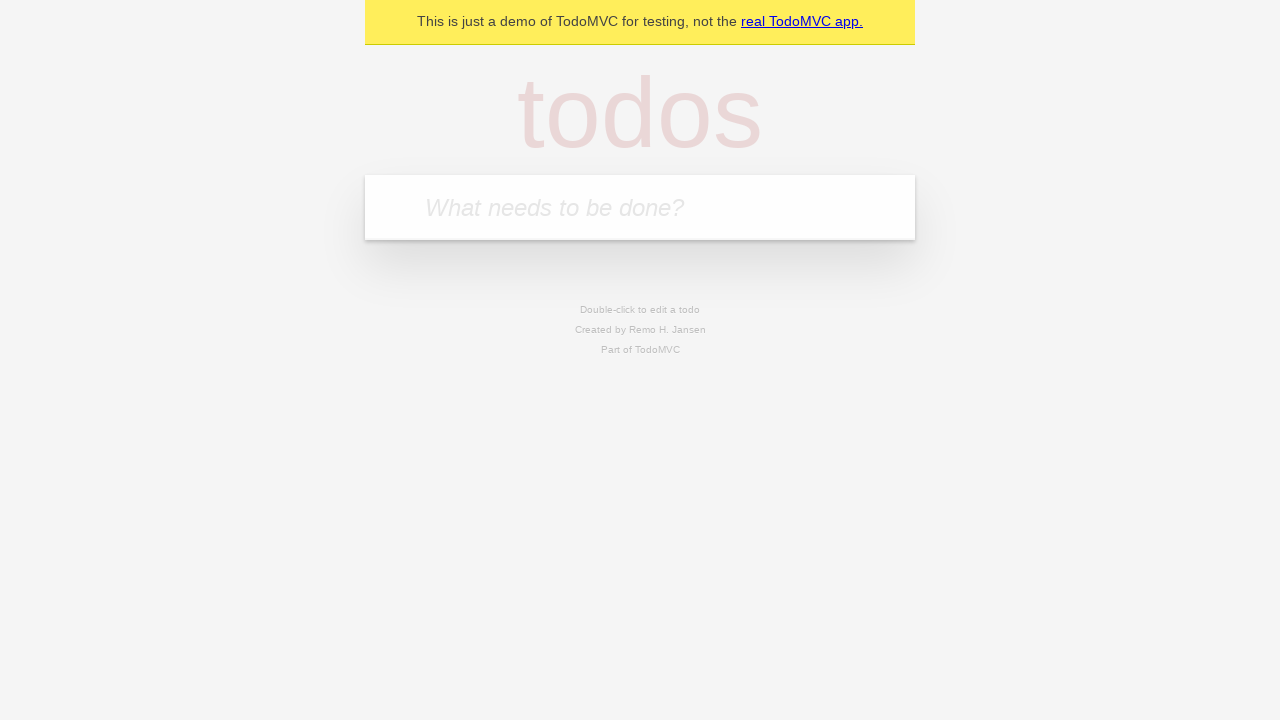

Filled todo input with 'buy some cheese' on internal:attr=[placeholder="What needs to be done?"i]
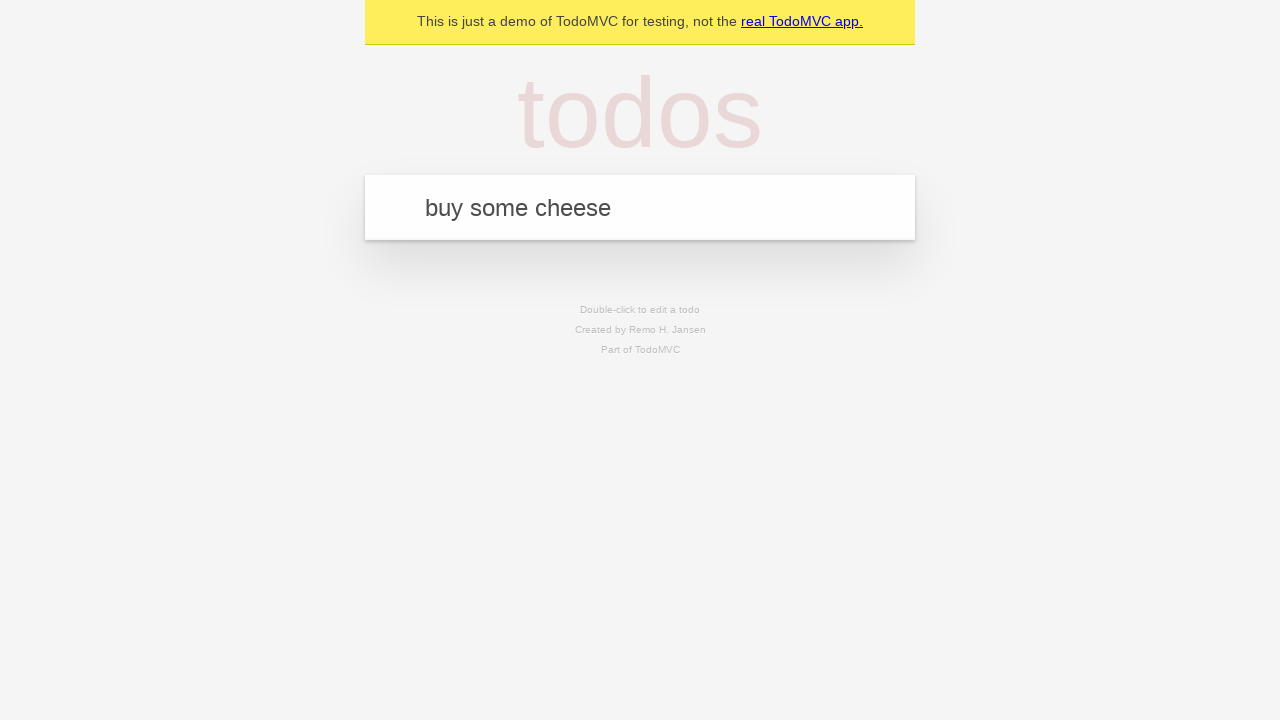

Pressed Enter to add first todo item on internal:attr=[placeholder="What needs to be done?"i]
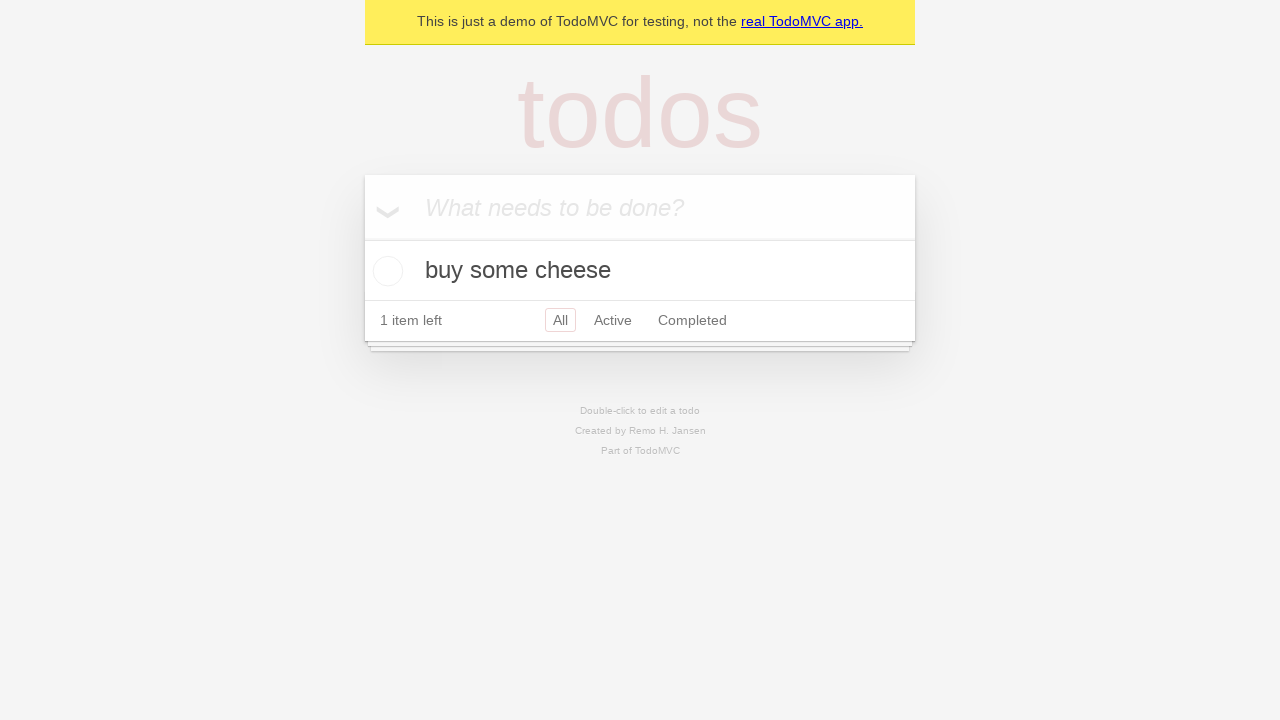

Filled todo input with 'feed the cat' on internal:attr=[placeholder="What needs to be done?"i]
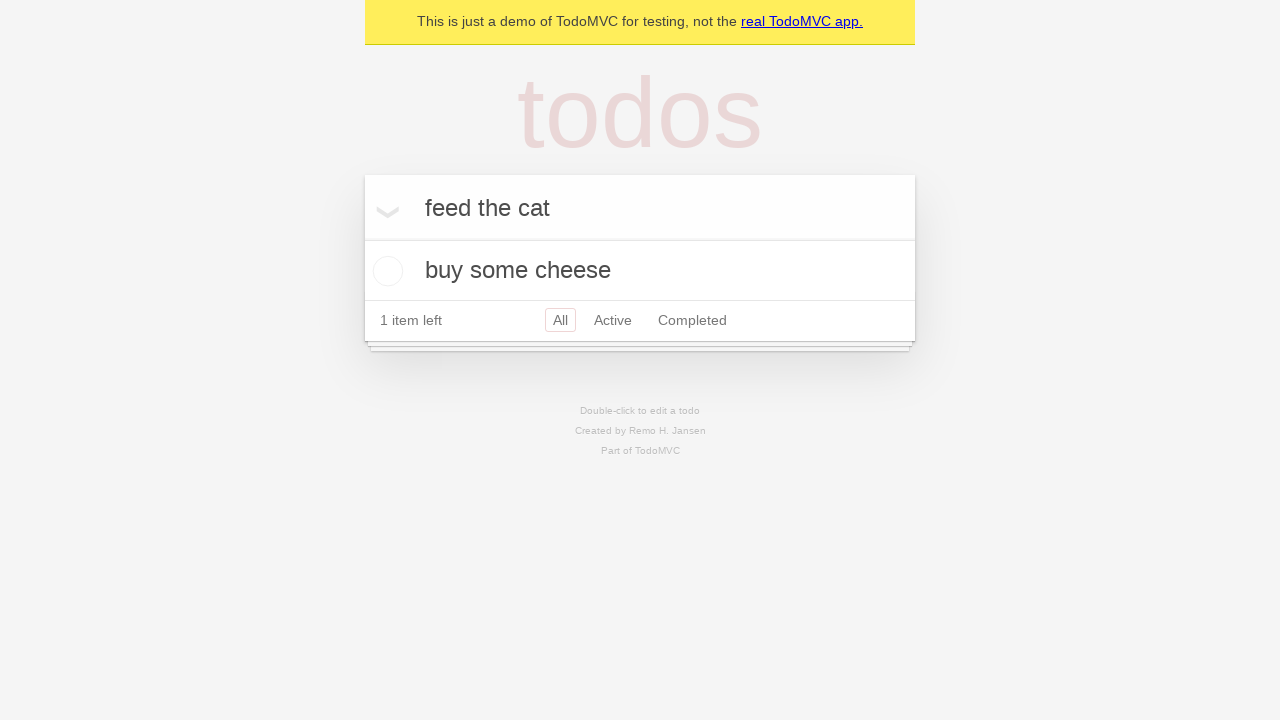

Pressed Enter to add second todo item on internal:attr=[placeholder="What needs to be done?"i]
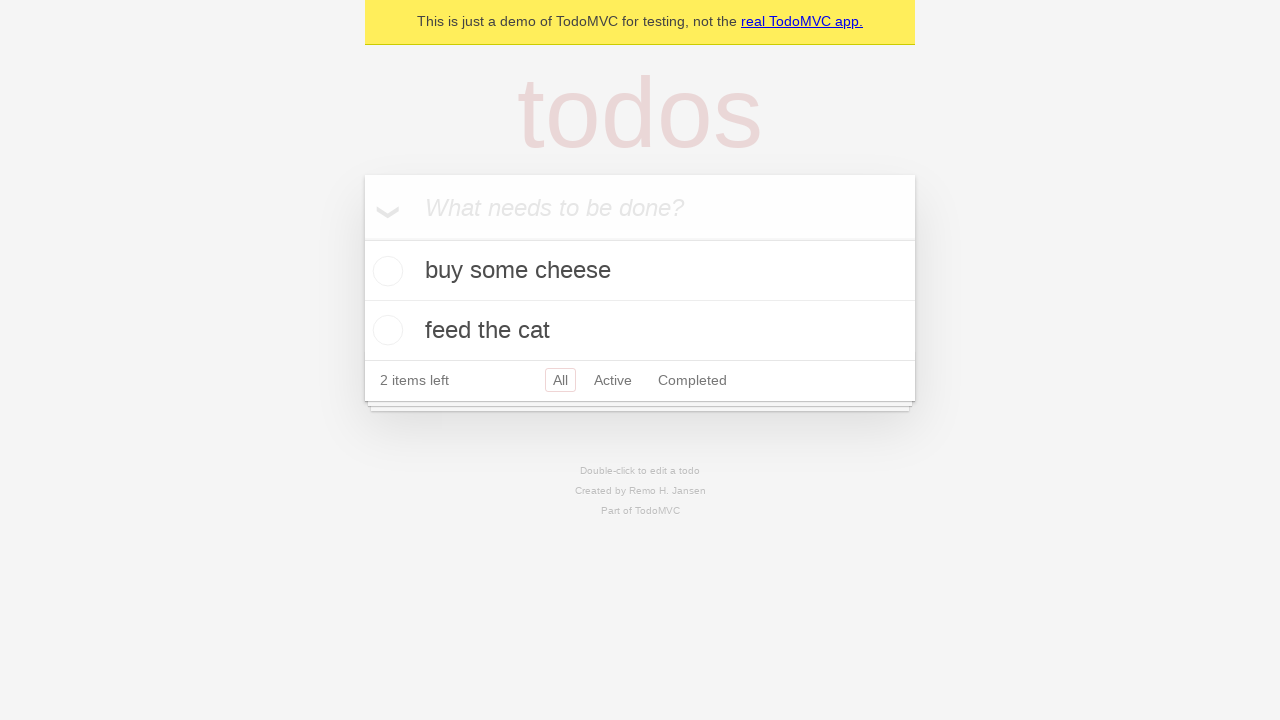

Filled todo input with 'book a doctors appointment' on internal:attr=[placeholder="What needs to be done?"i]
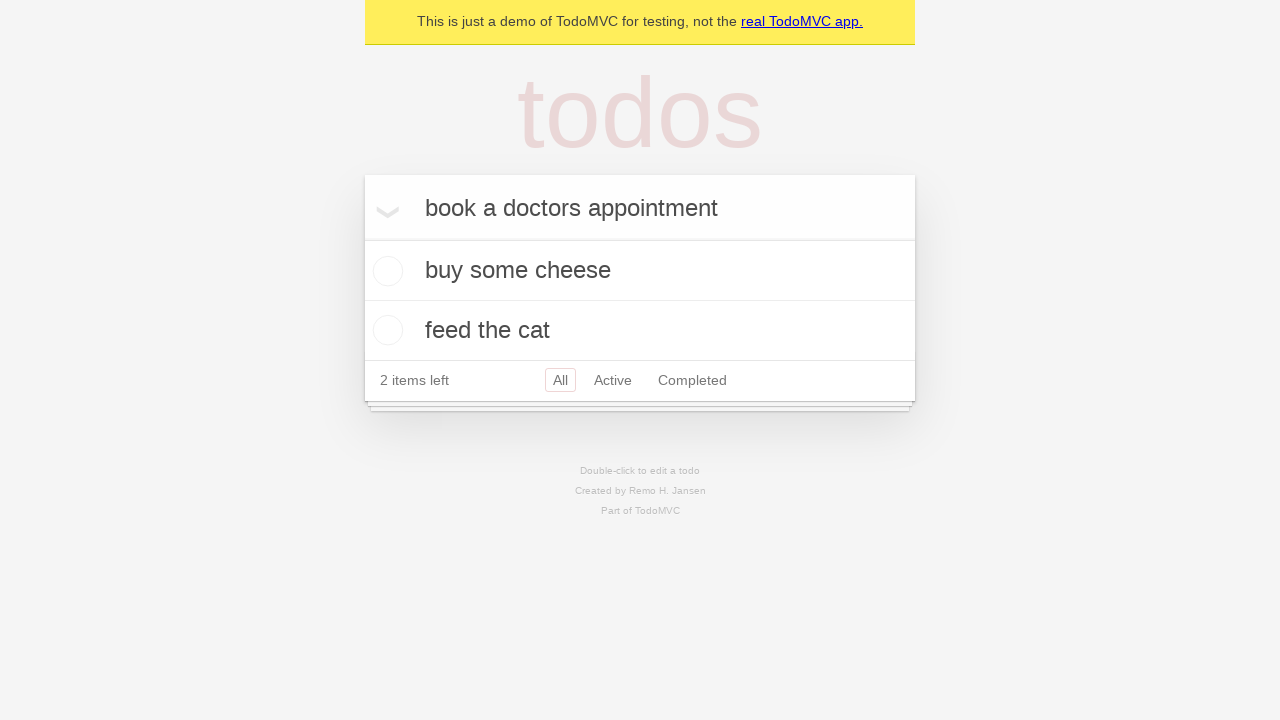

Pressed Enter to add third todo item on internal:attr=[placeholder="What needs to be done?"i]
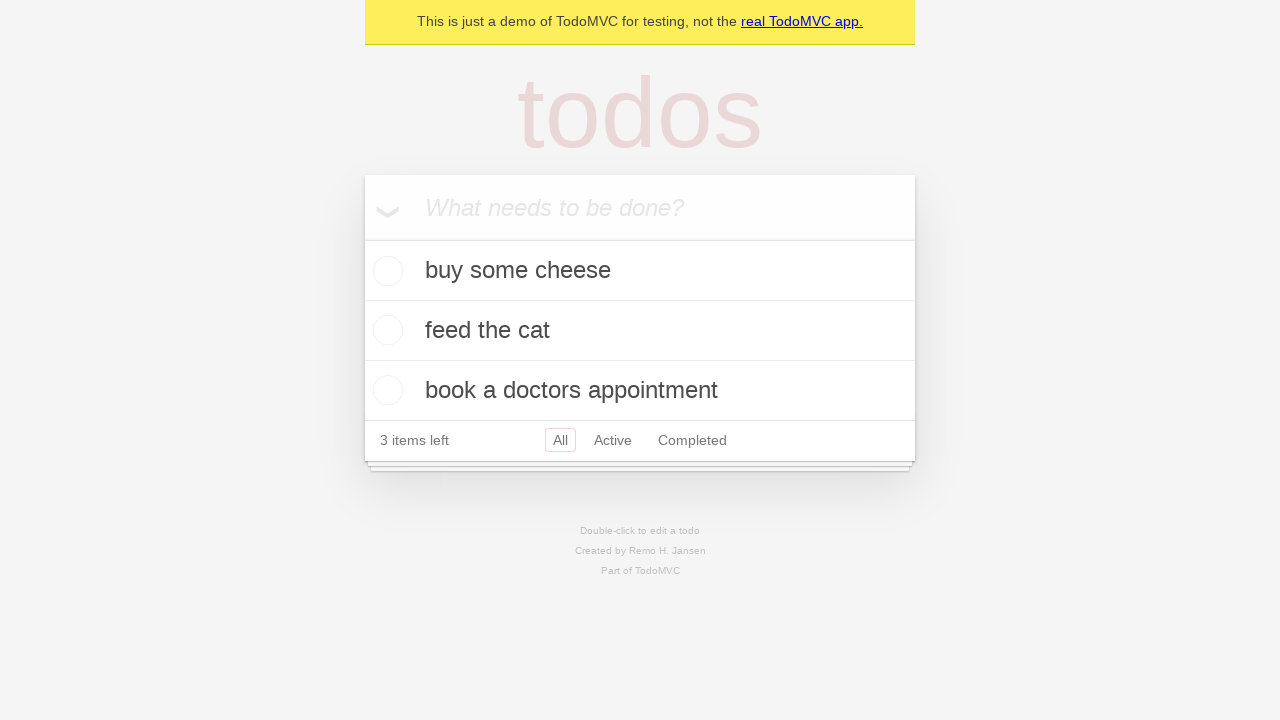

Clicked 'Mark all as complete' checkbox to mark all items as complete at (362, 238) on internal:label="Mark all as complete"i
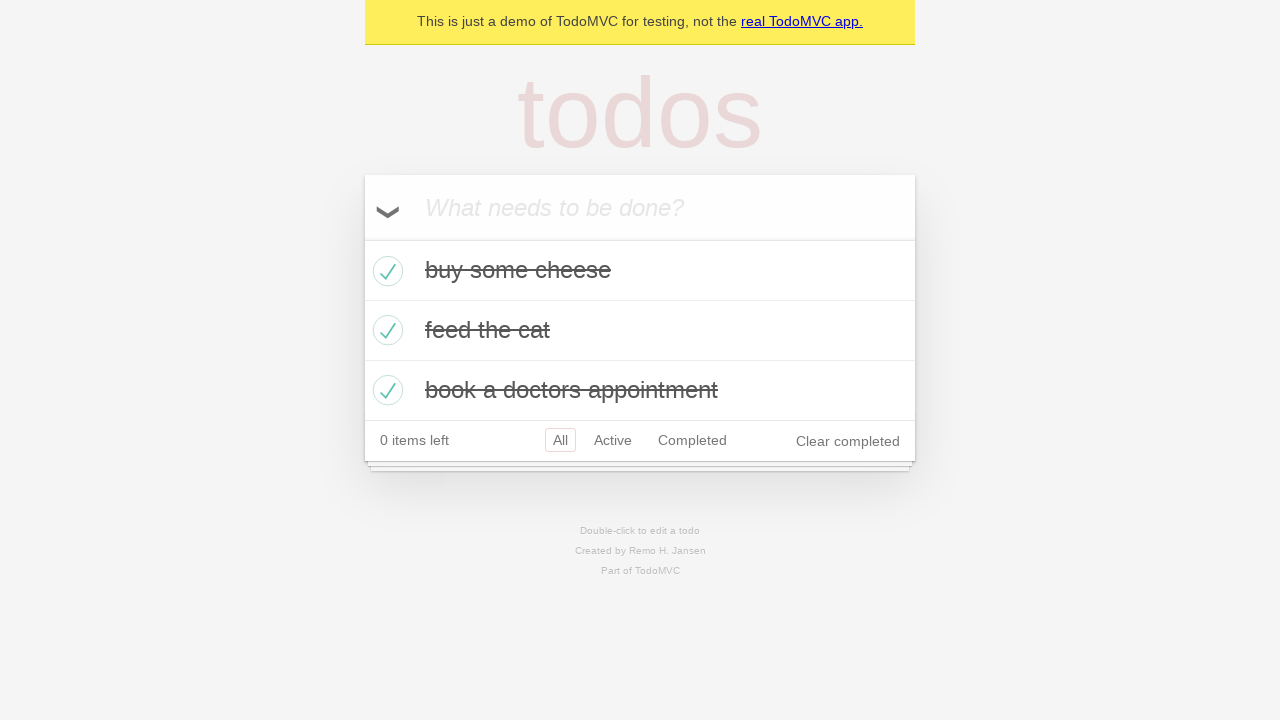

Unchecked 'Mark all as complete' checkbox to clear all items' complete state at (362, 238) on internal:label="Mark all as complete"i
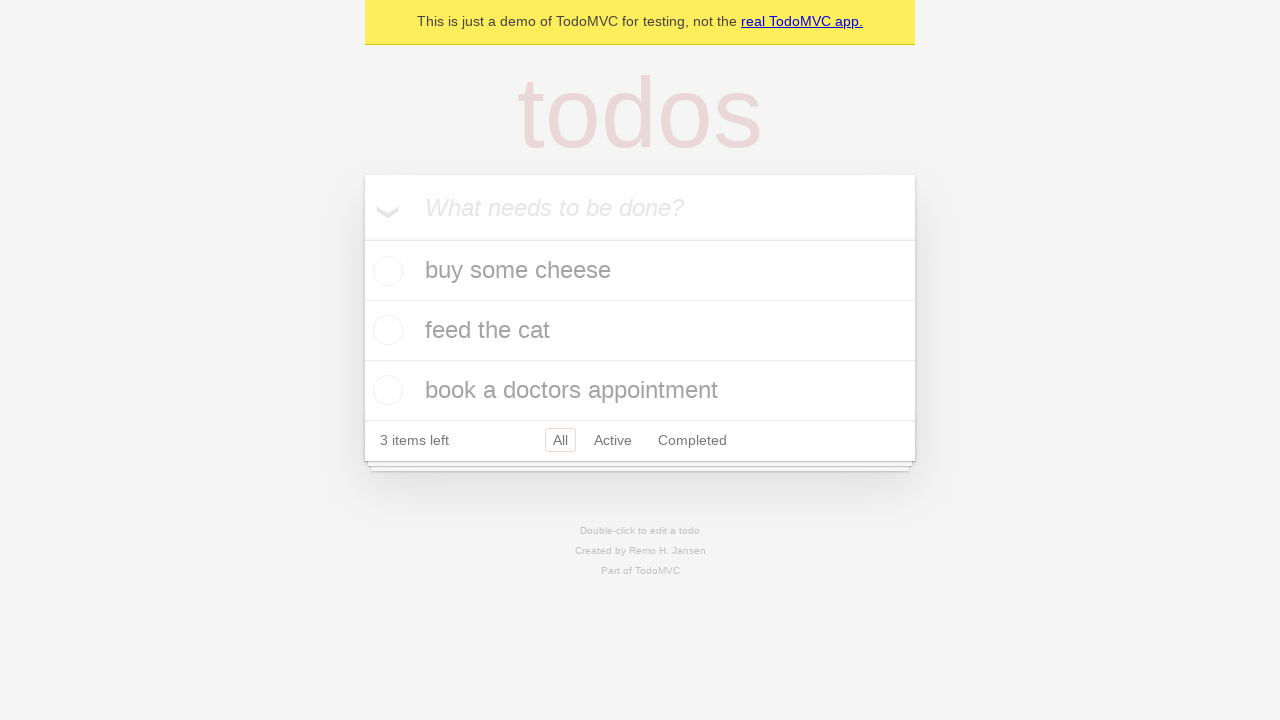

Waited for todo items to load after clearing complete state
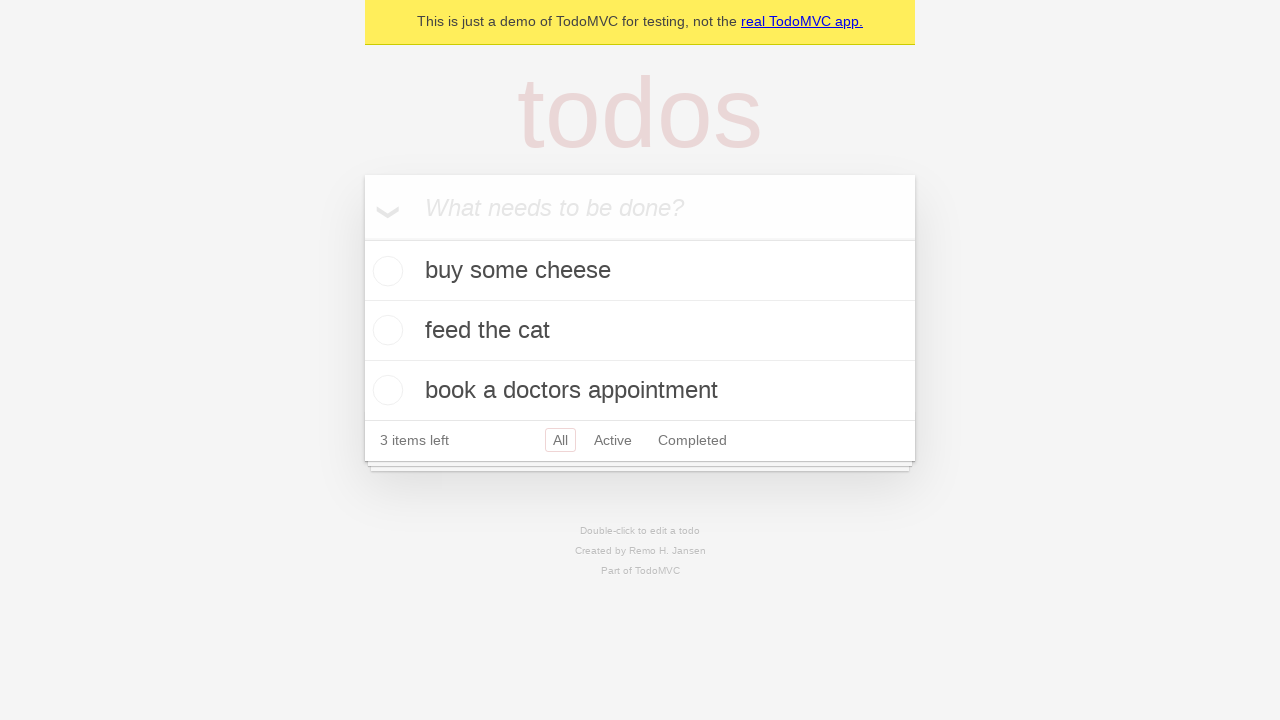

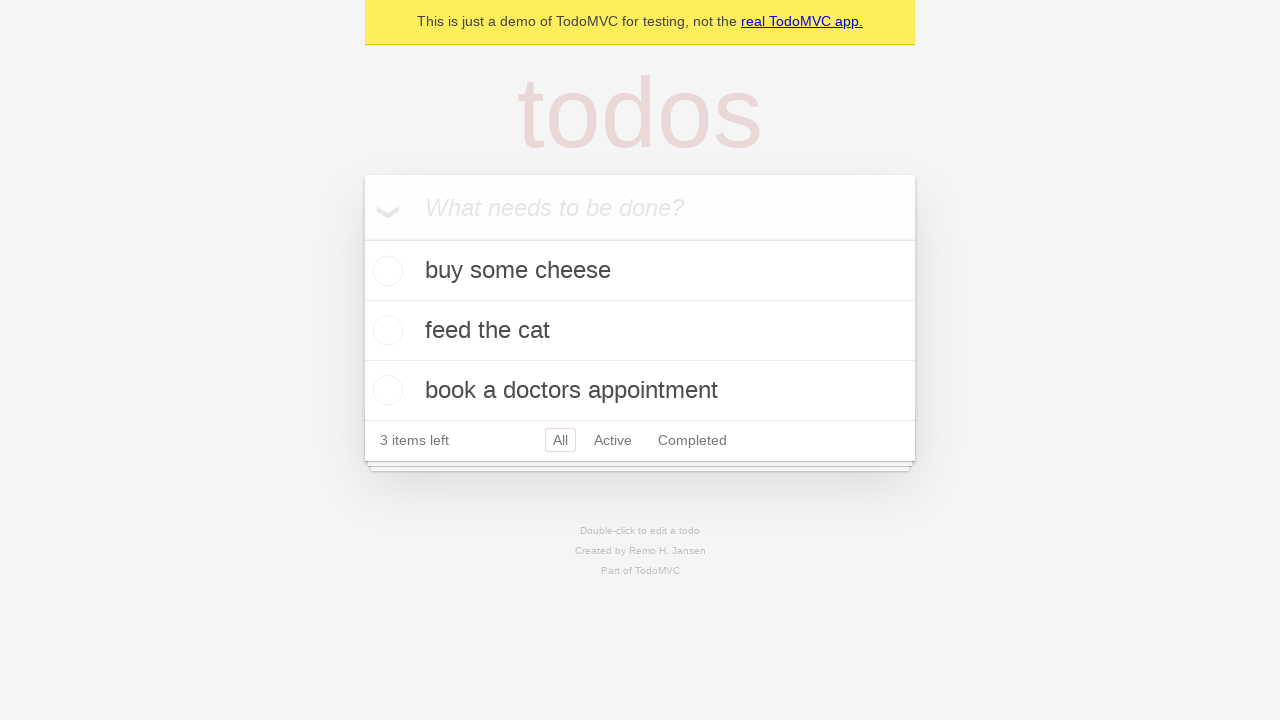